Tests registration form password validation by first entering an invalid password (less than 8 characters), verifying the failure alert, then clearing and entering a valid password to verify the success alert.

Starting URL: http://automationbykrishna.com/#

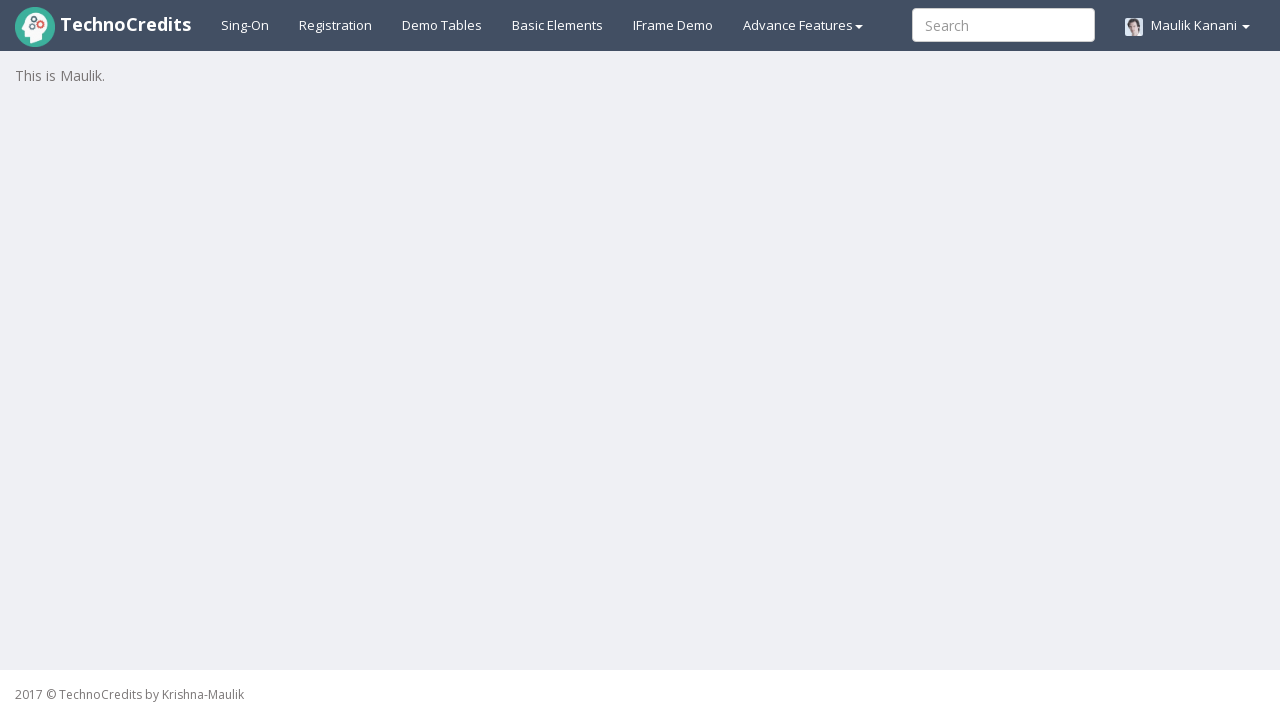

Clicked on Registration link at (336, 25) on xpath=//a[contains(text(),'Registration')]
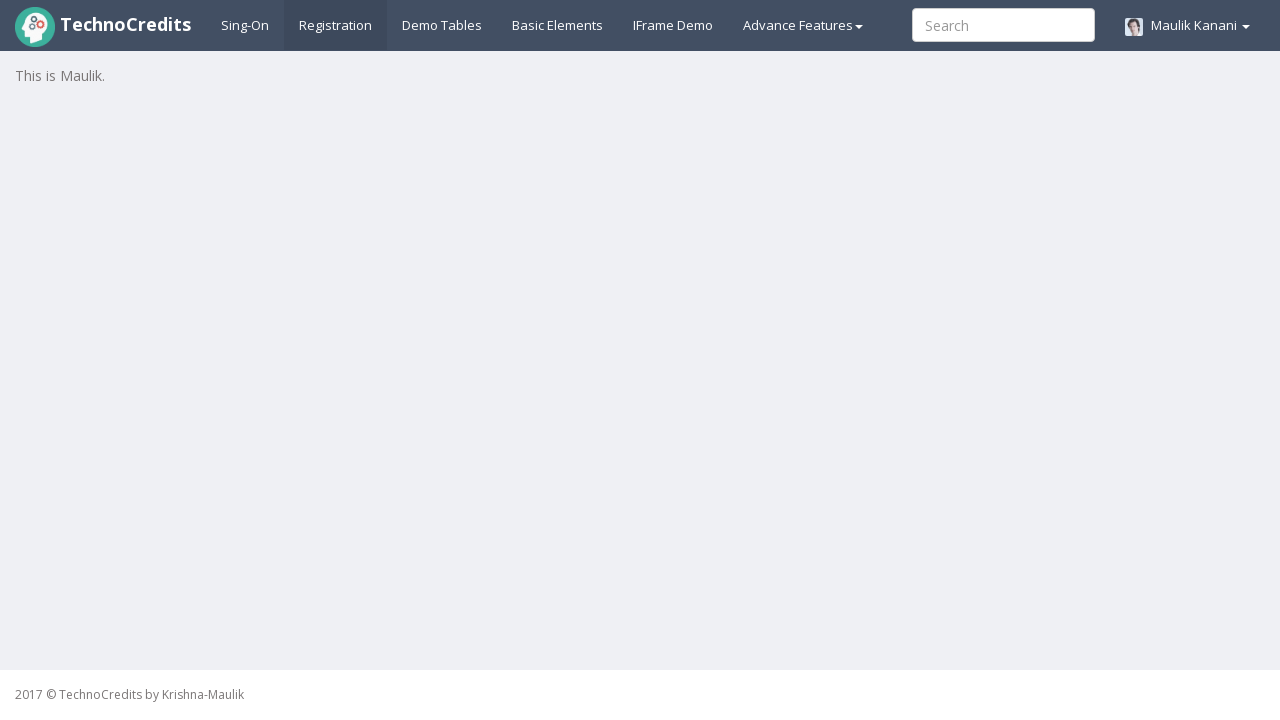

Waited for registration form to load
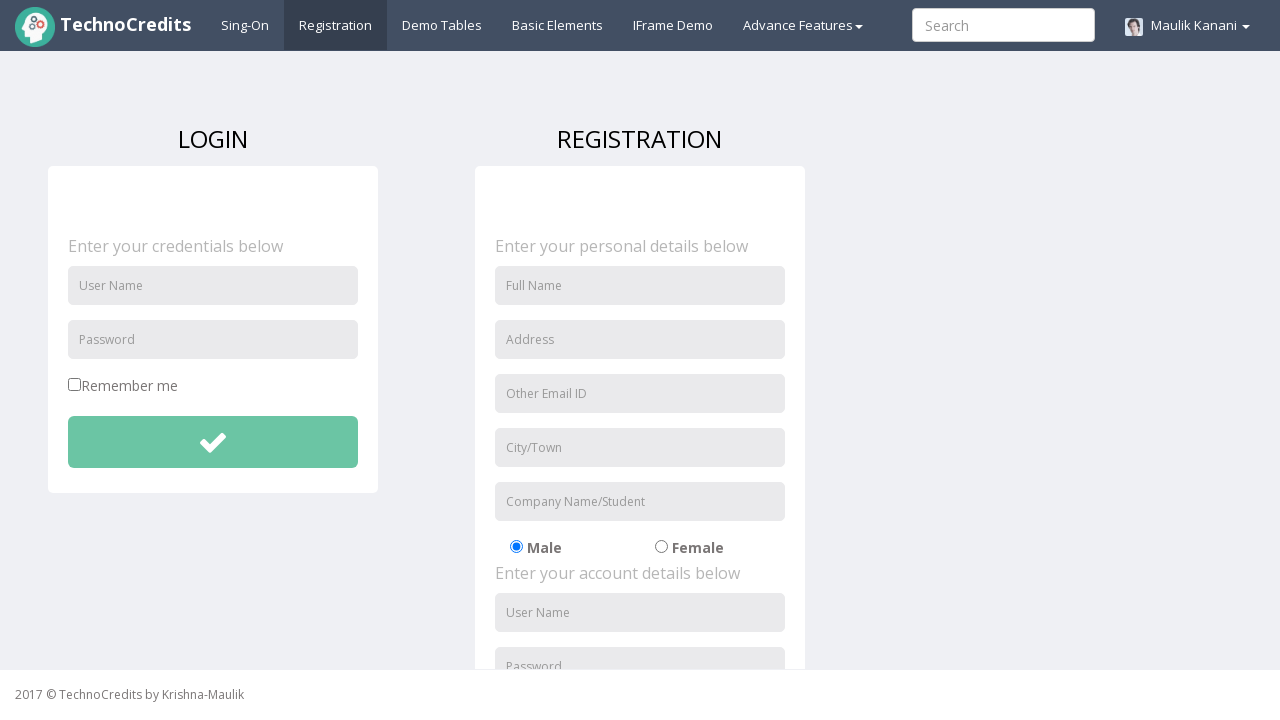

Entered username 'manaswi' on input#unameSignin
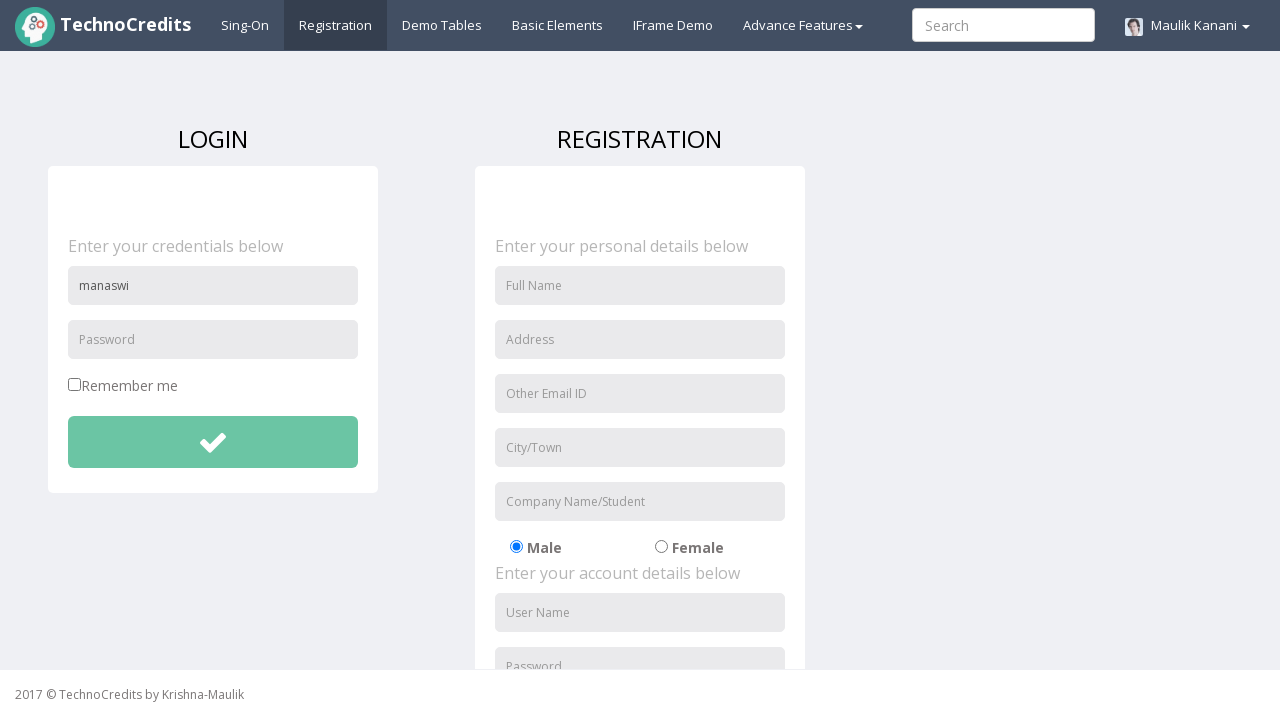

Entered invalid password 'xyz@123' (less than 8 characters) on input#pwdSignin
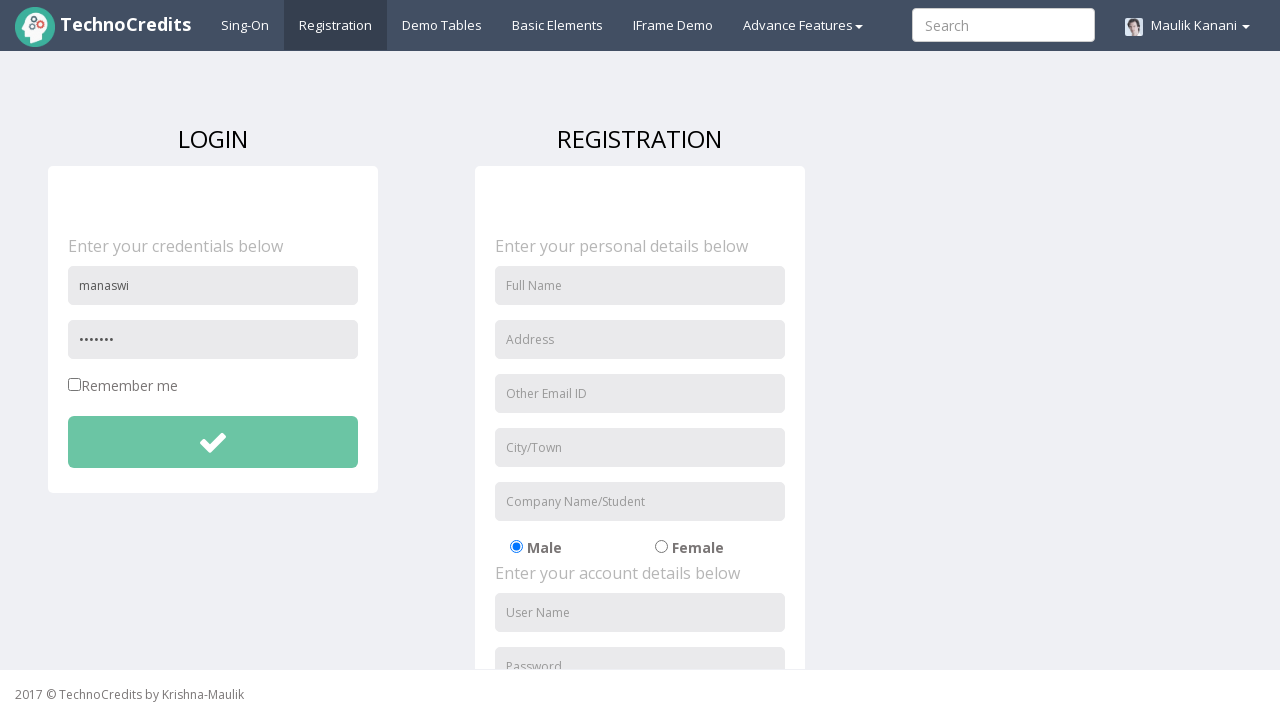

Clicked submit button for negative scenario at (213, 442) on button#btnsubmitdetails
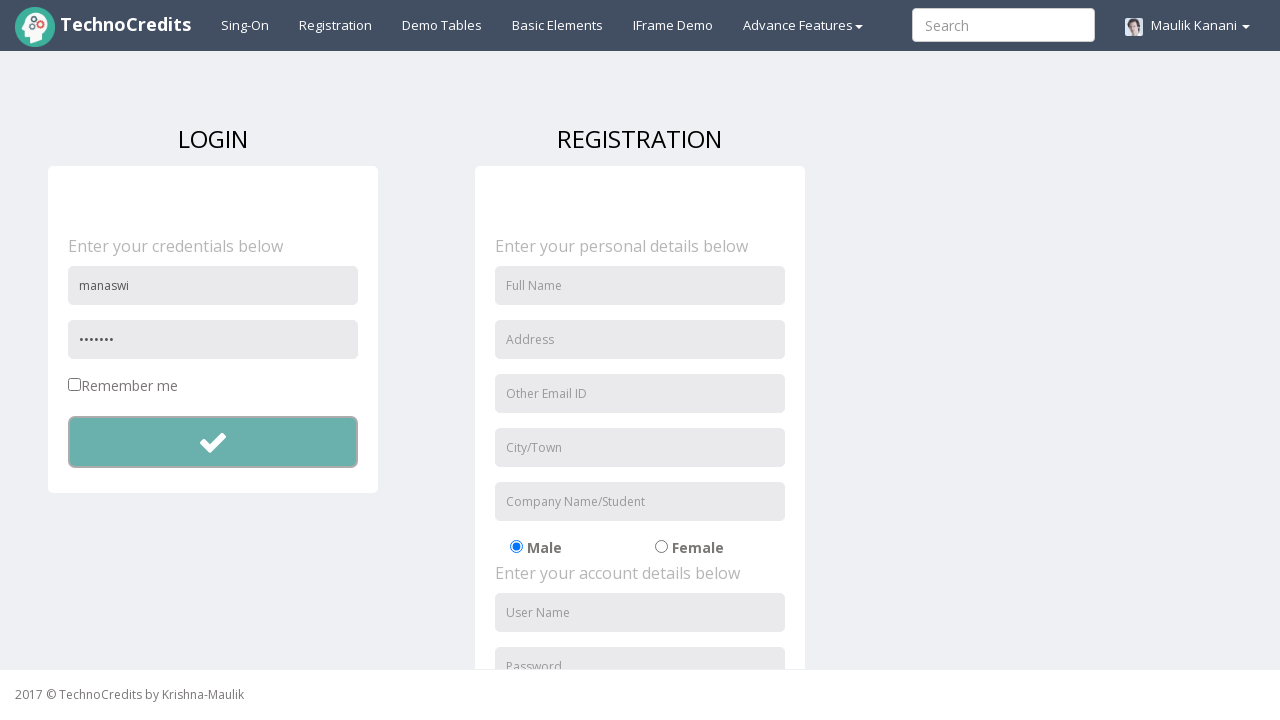

Waited for alert dialog to appear
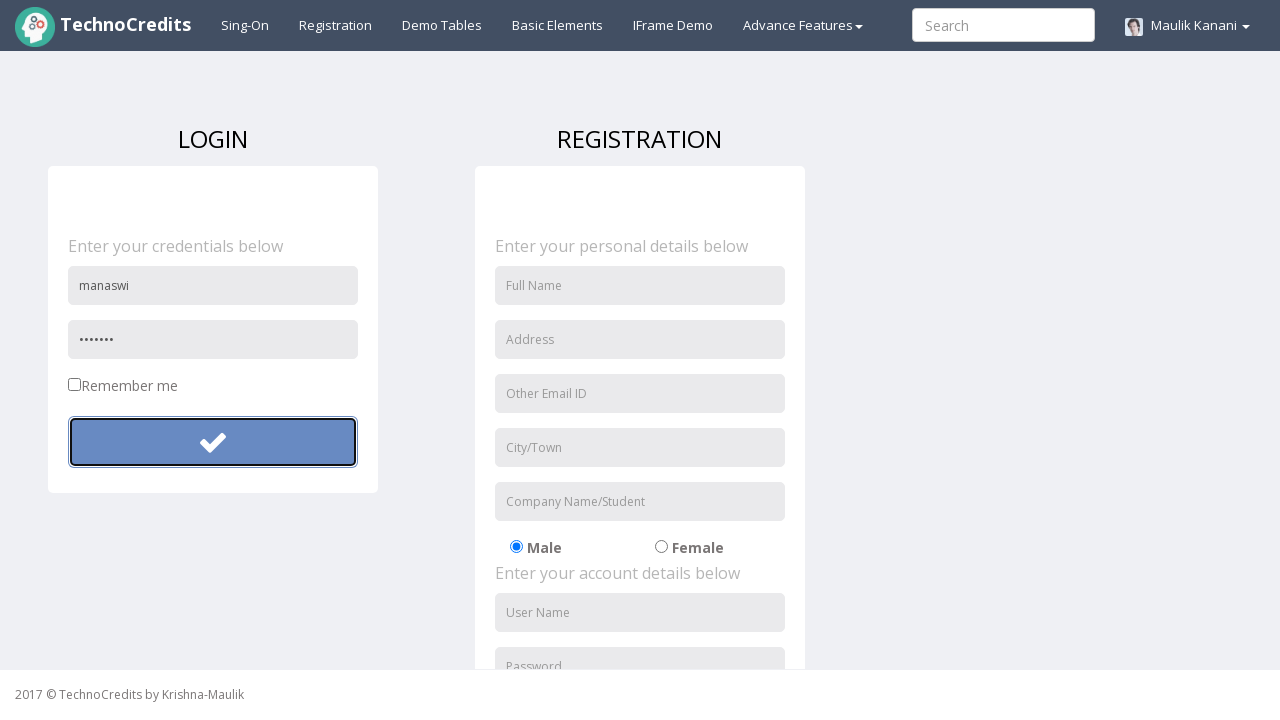

Accepted failure alert for invalid password
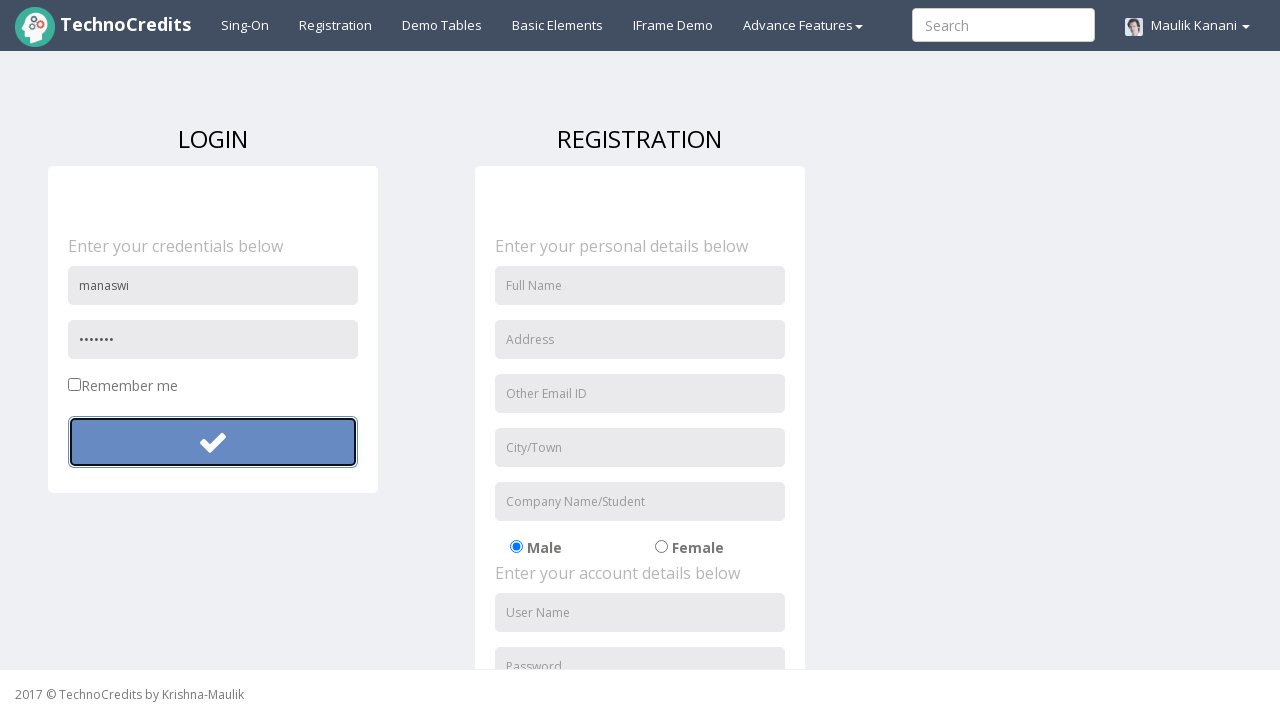

Waited for alert to be handled
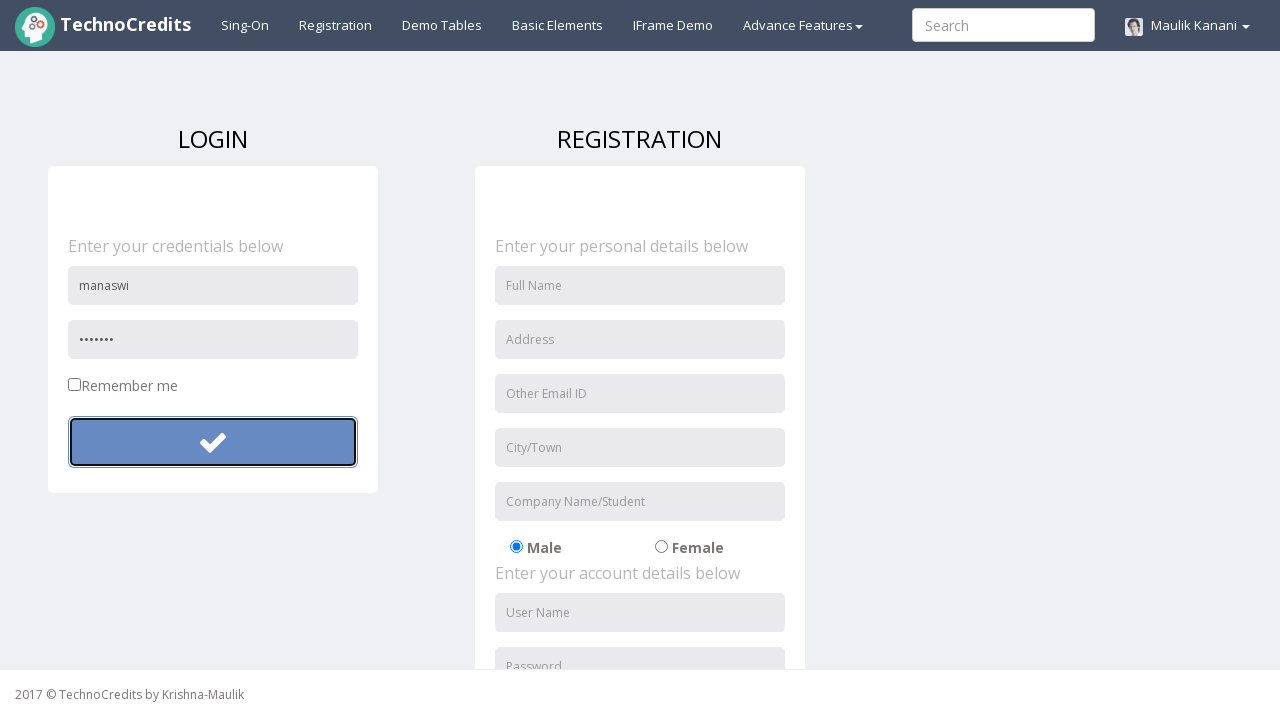

Cleared password field on input#pwdSignin
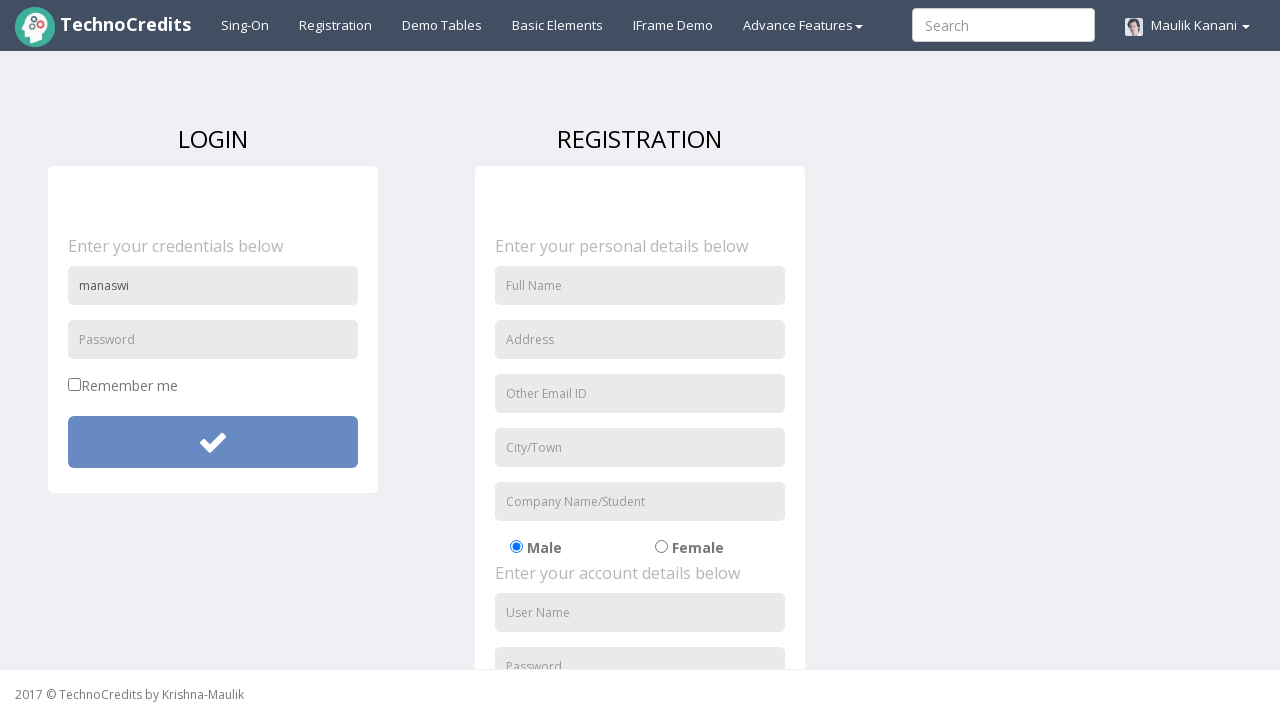

Entered valid password 'Man@3219' (8+ characters) on input#pwdSignin
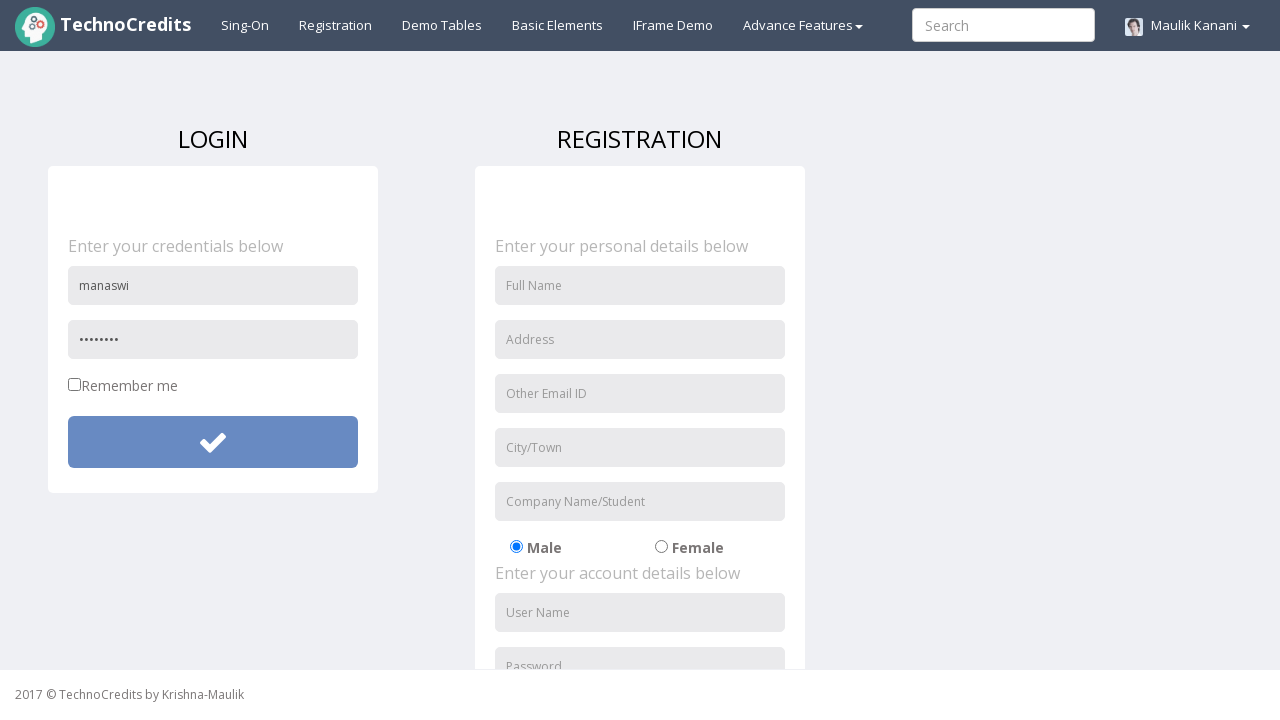

Clicked submit button for positive scenario at (213, 442) on button#btnsubmitdetails
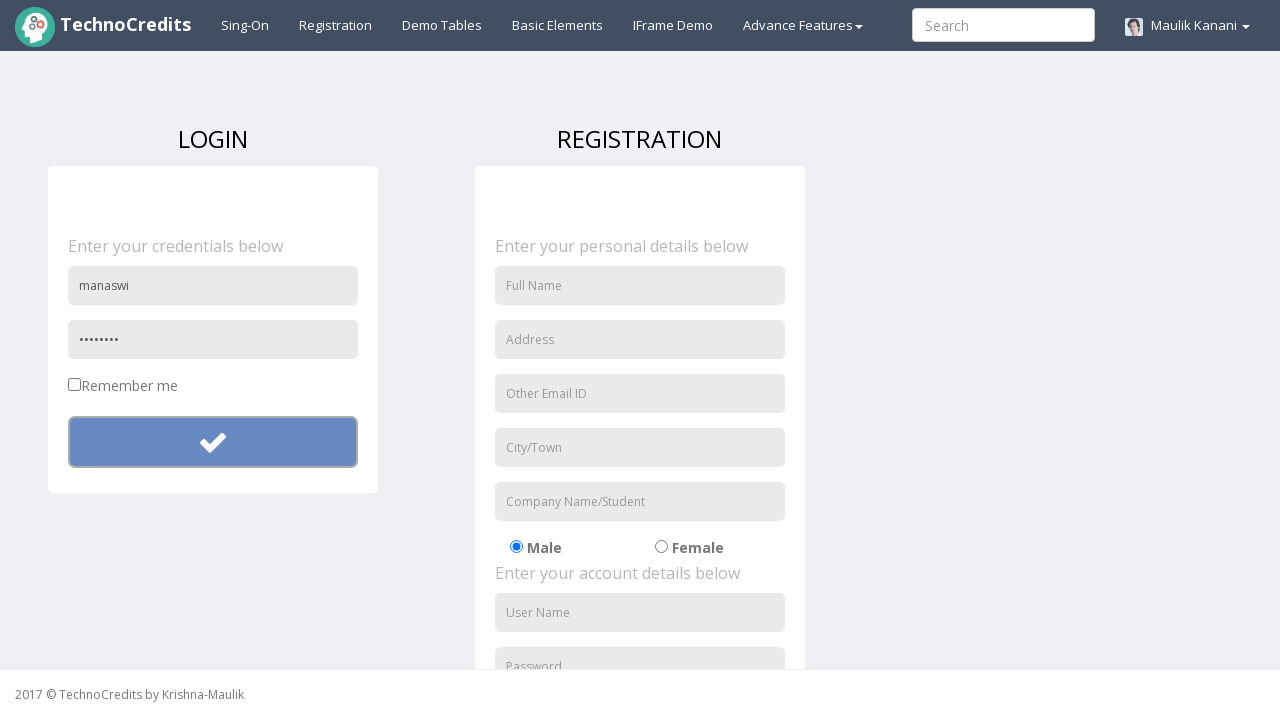

Waited for success alert to appear
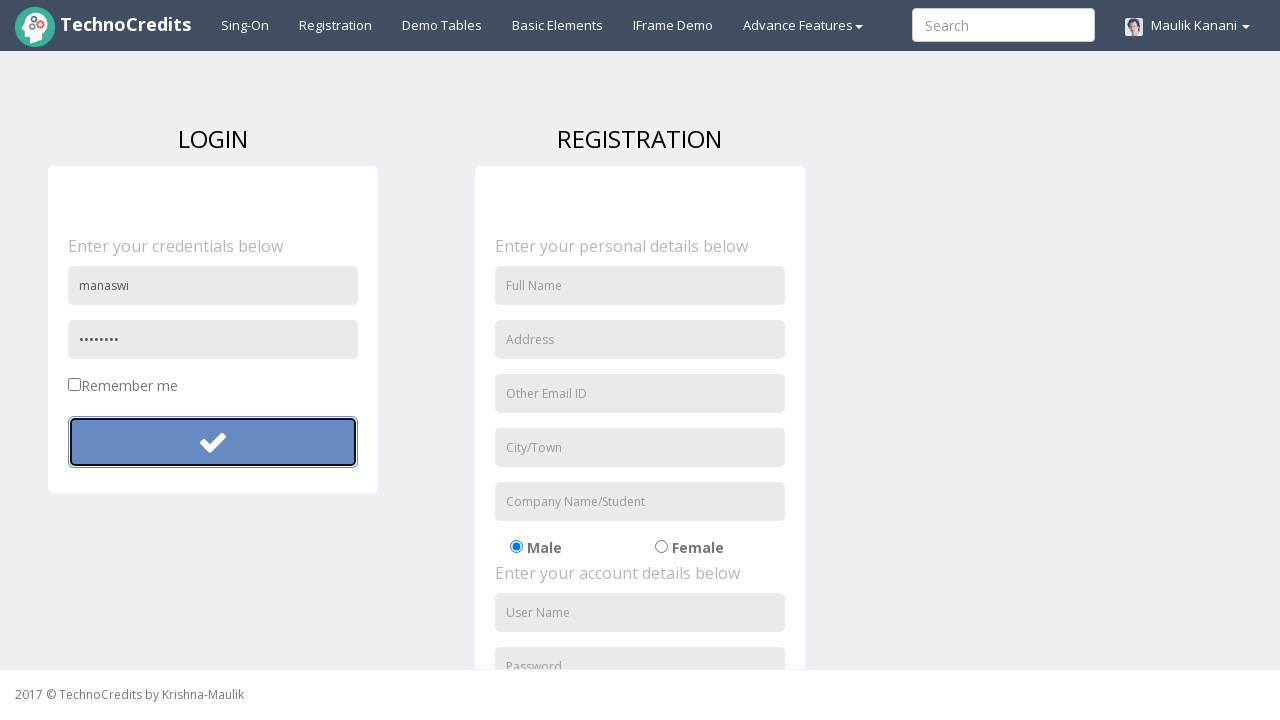

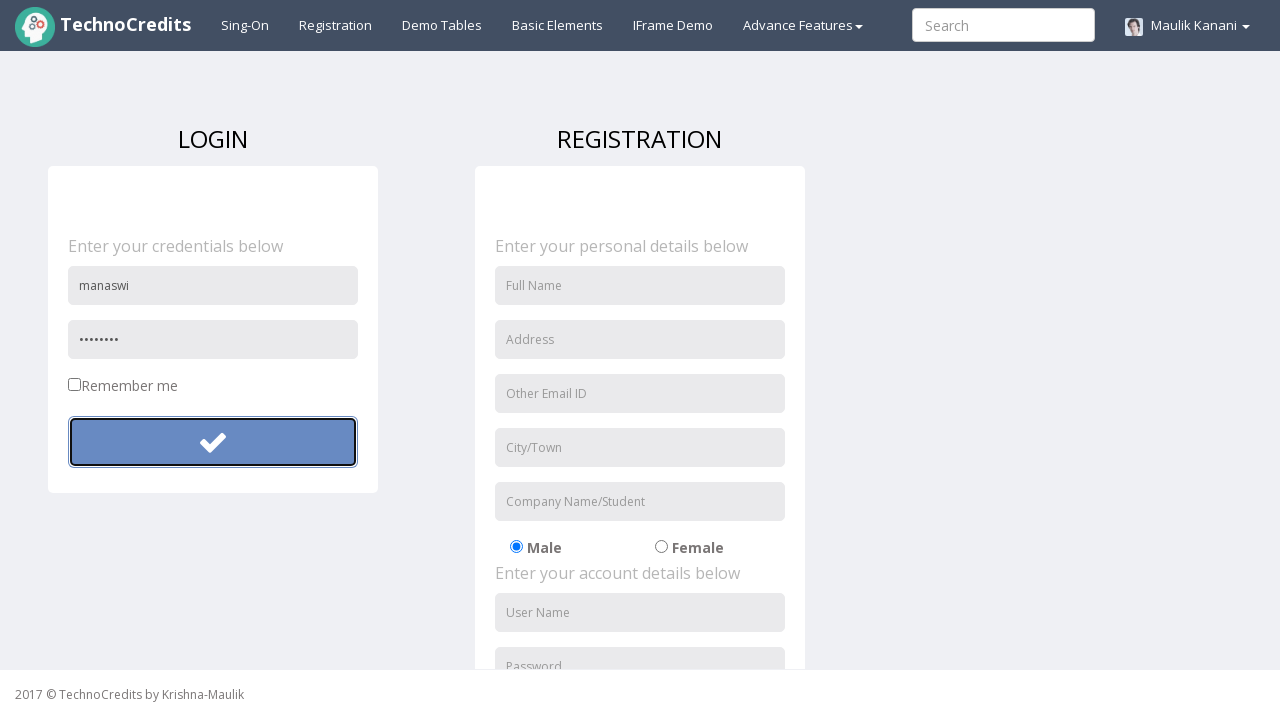